Tests JavaScript alert handling including accepting a simple alert, dismissing a confirm dialog, and entering text in a prompt dialog on a demo website.

Starting URL: https://the-internet.herokuapp.com/javascript_alerts

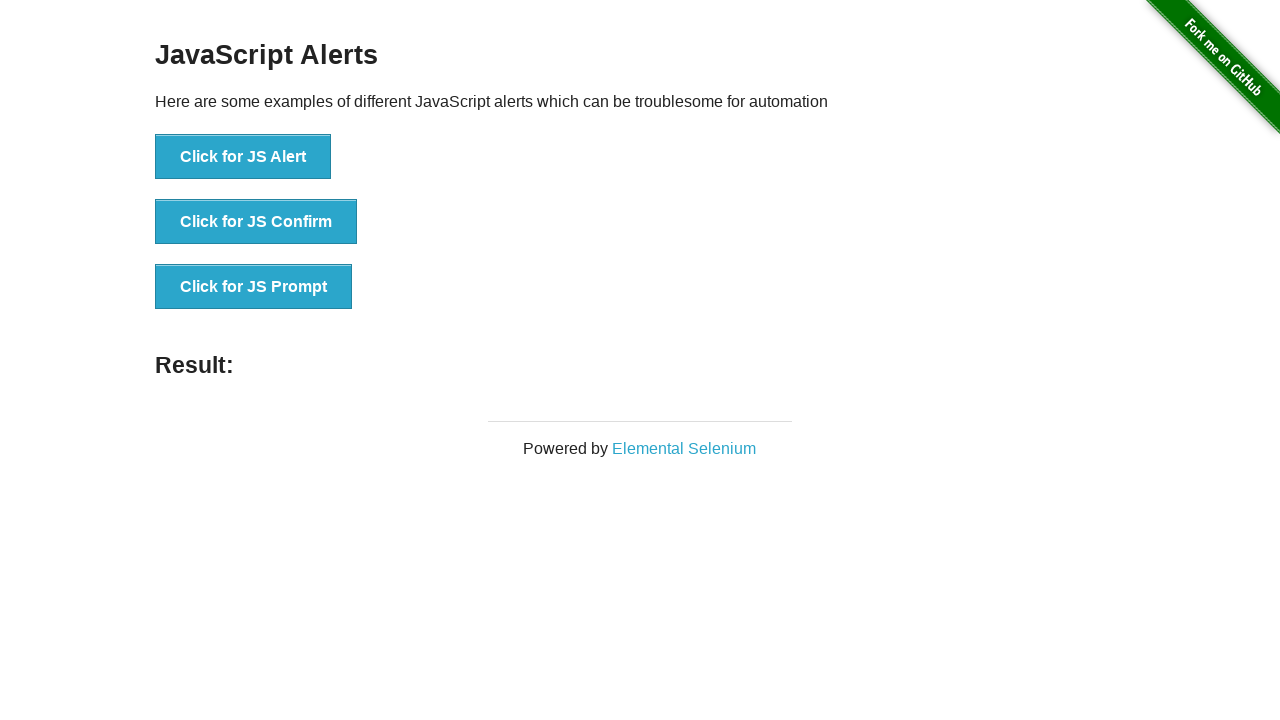

Clicked button to trigger simple JavaScript alert at (243, 157) on xpath=//button[@onclick='jsAlert()']
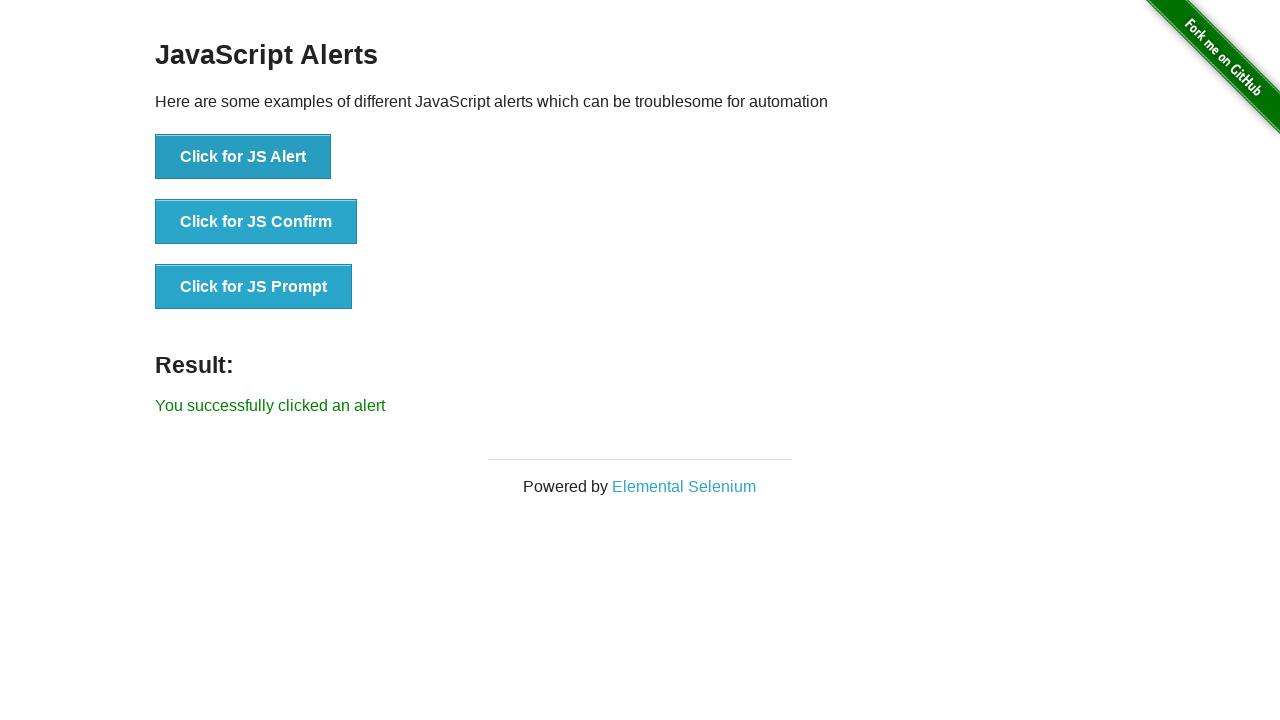

Clicked alert button again and accepted the dialog at (243, 157) on xpath=//button[@onclick='jsAlert()']
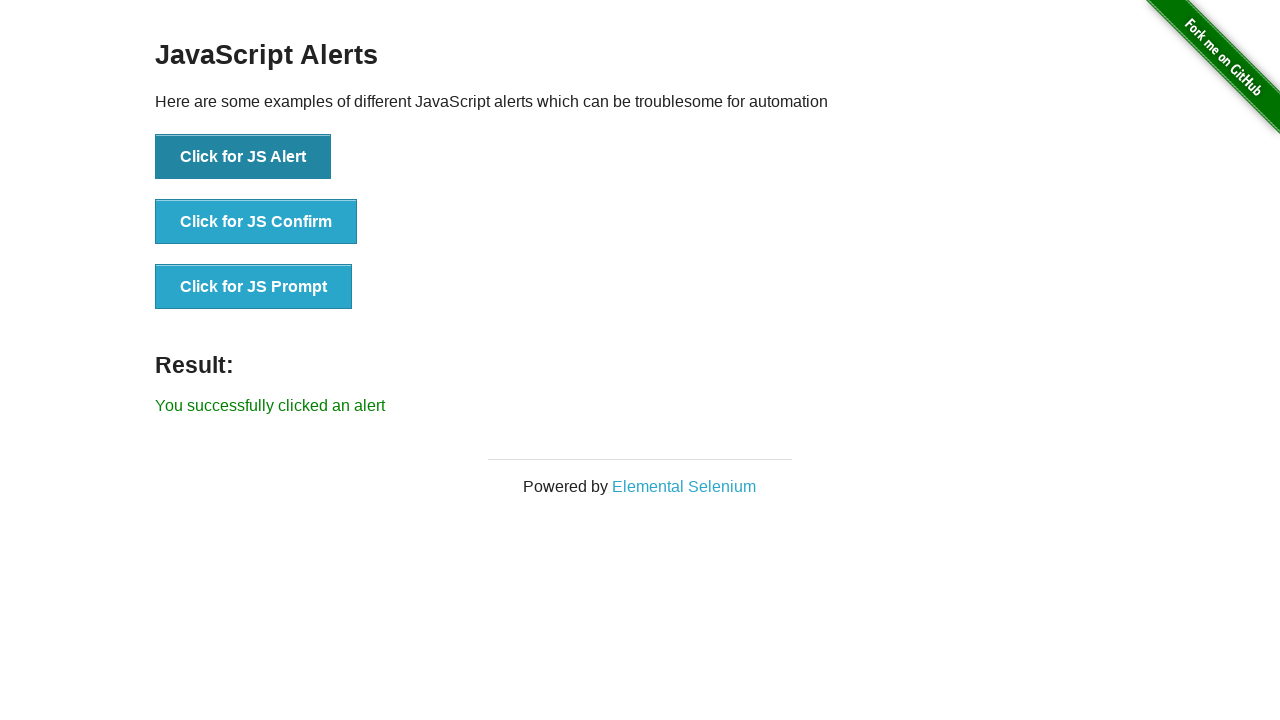

Result message loaded after accepting alert
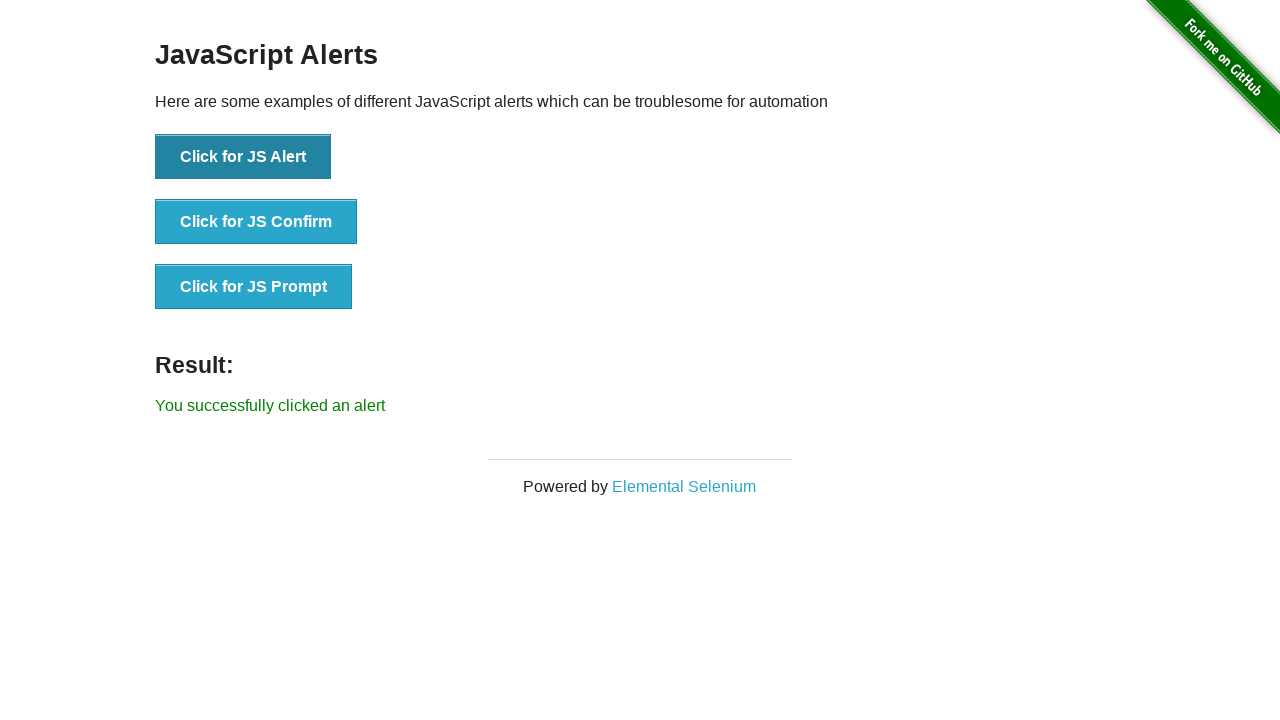

Clicked confirm button and dismissed the confirm dialog at (256, 222) on xpath=//button[text()='Click for JS Confirm']
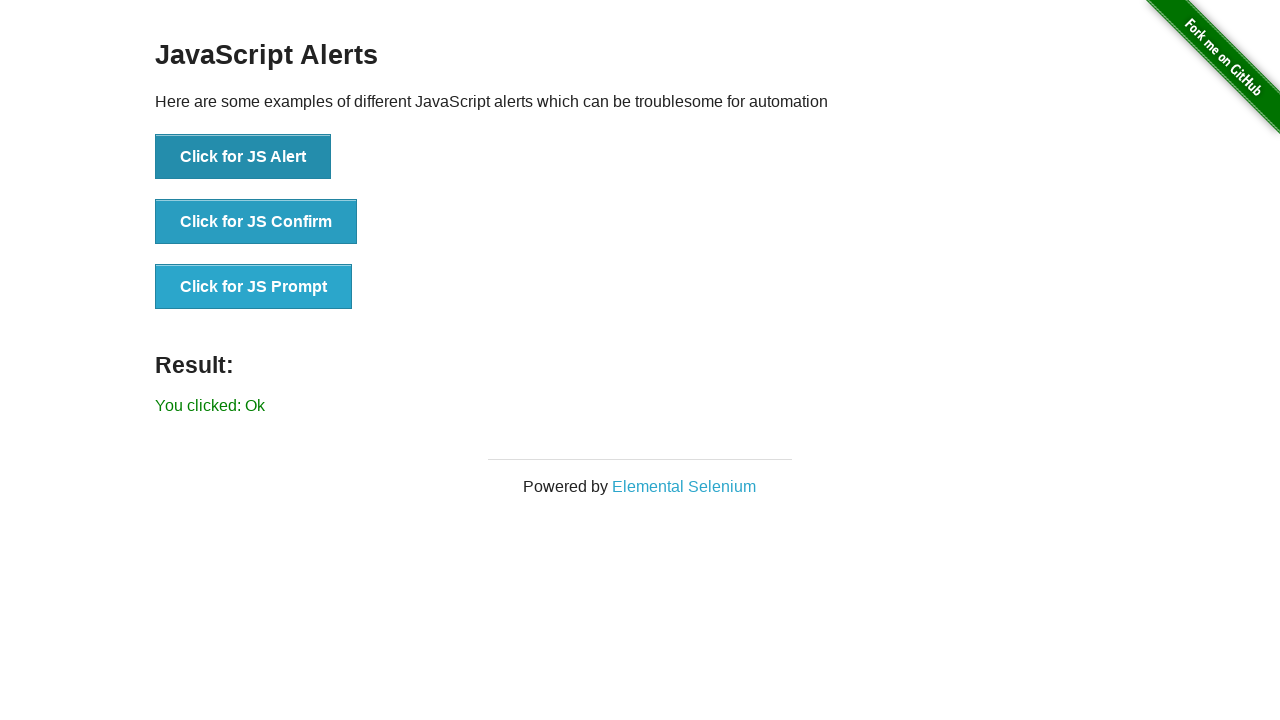

Result message updated after dismissing confirm dialog
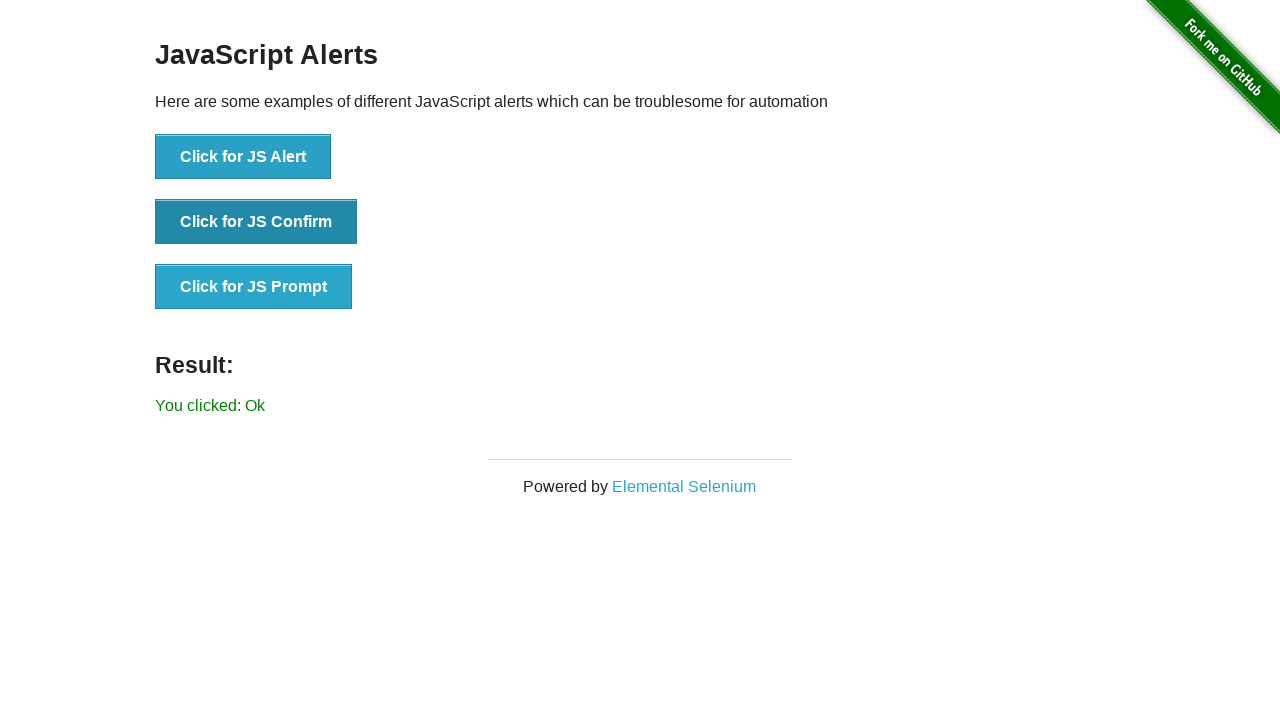

Clicked prompt button and entered 'Test message passed' in the prompt dialog at (254, 287) on xpath=//button[text()='Click for JS Prompt']
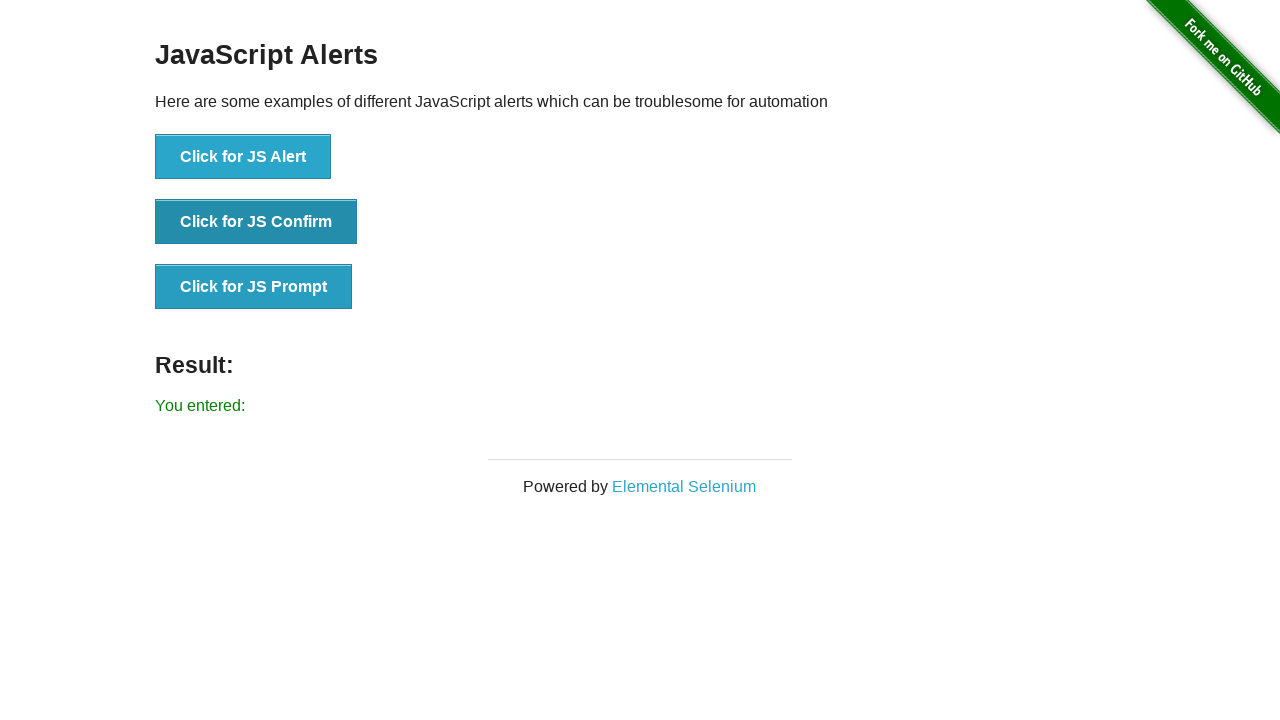

Result message updated with the entered prompt text
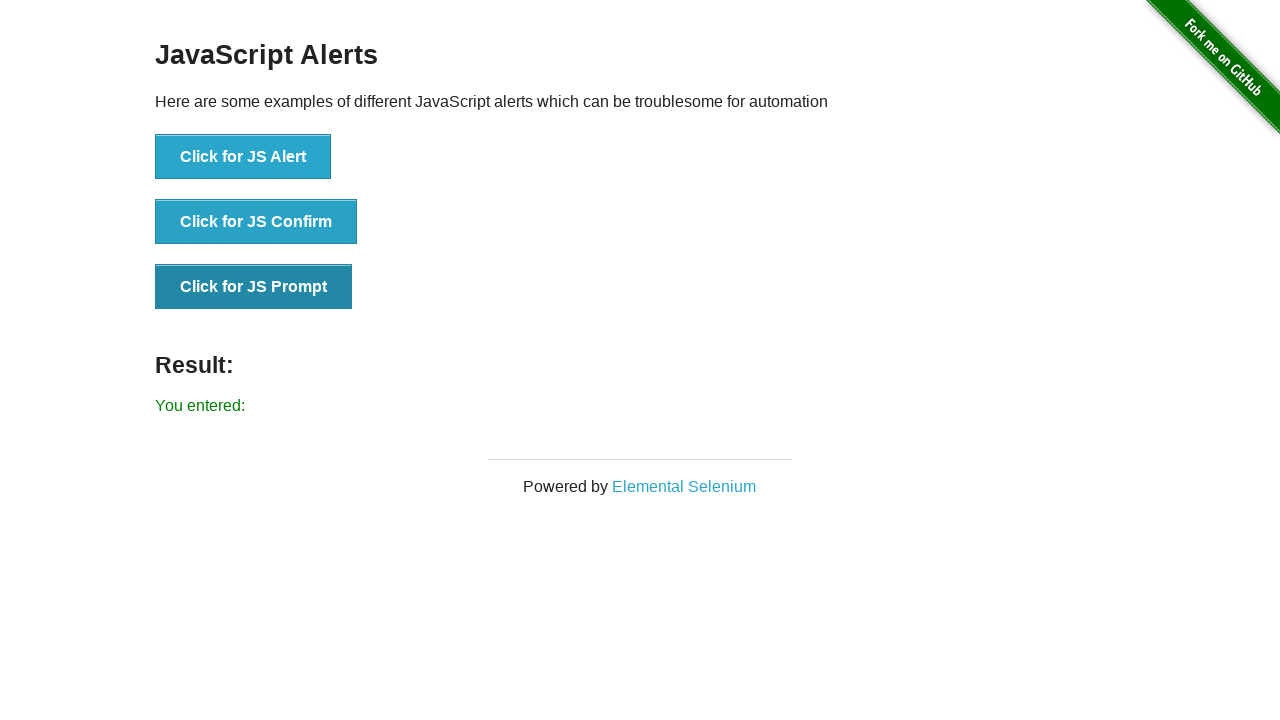

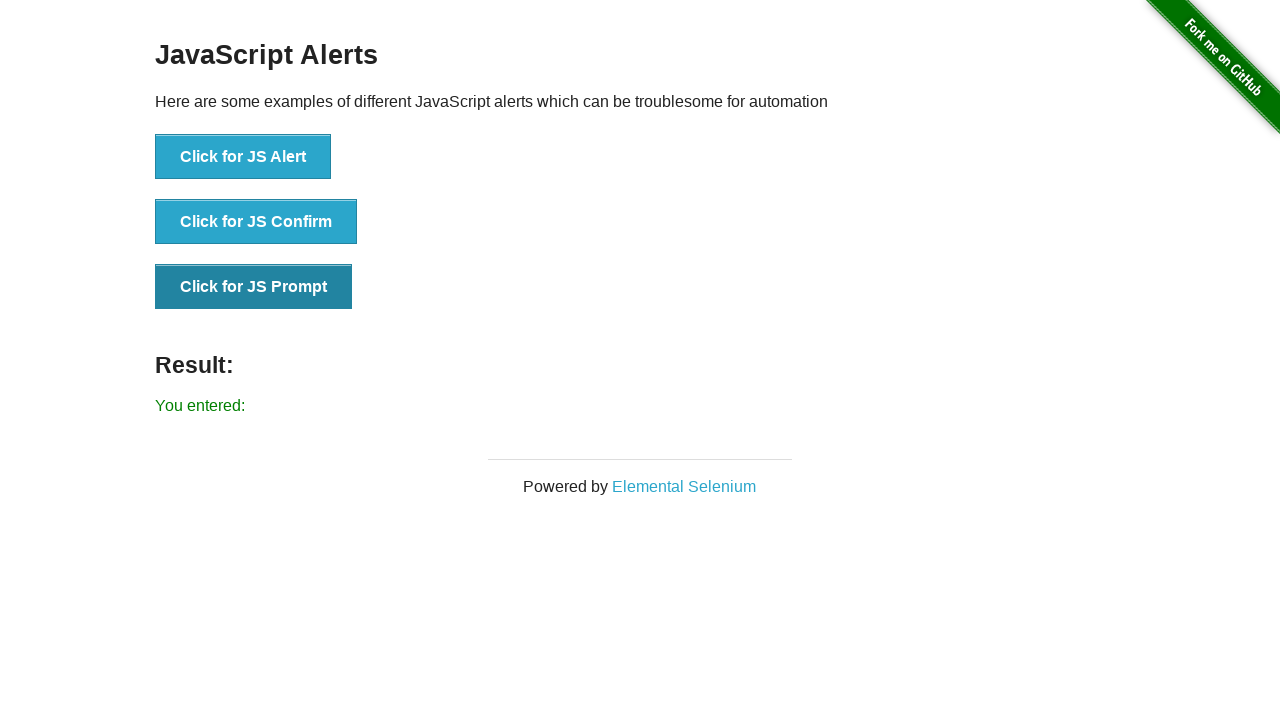